Navigates to the registration page and verifies the page title displays "Signing up is easy!"

Starting URL: https://parabank.parasoft.com/

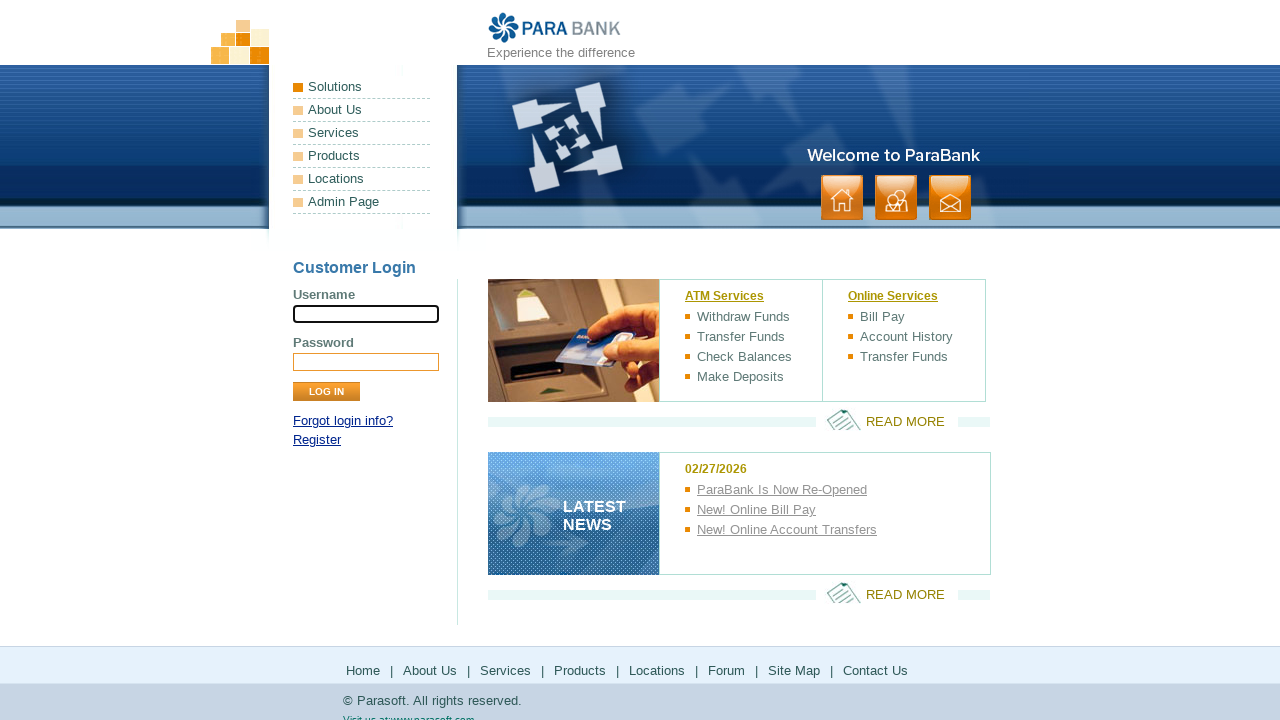

Clicked on the registration link at (317, 440) on a[href*='register']
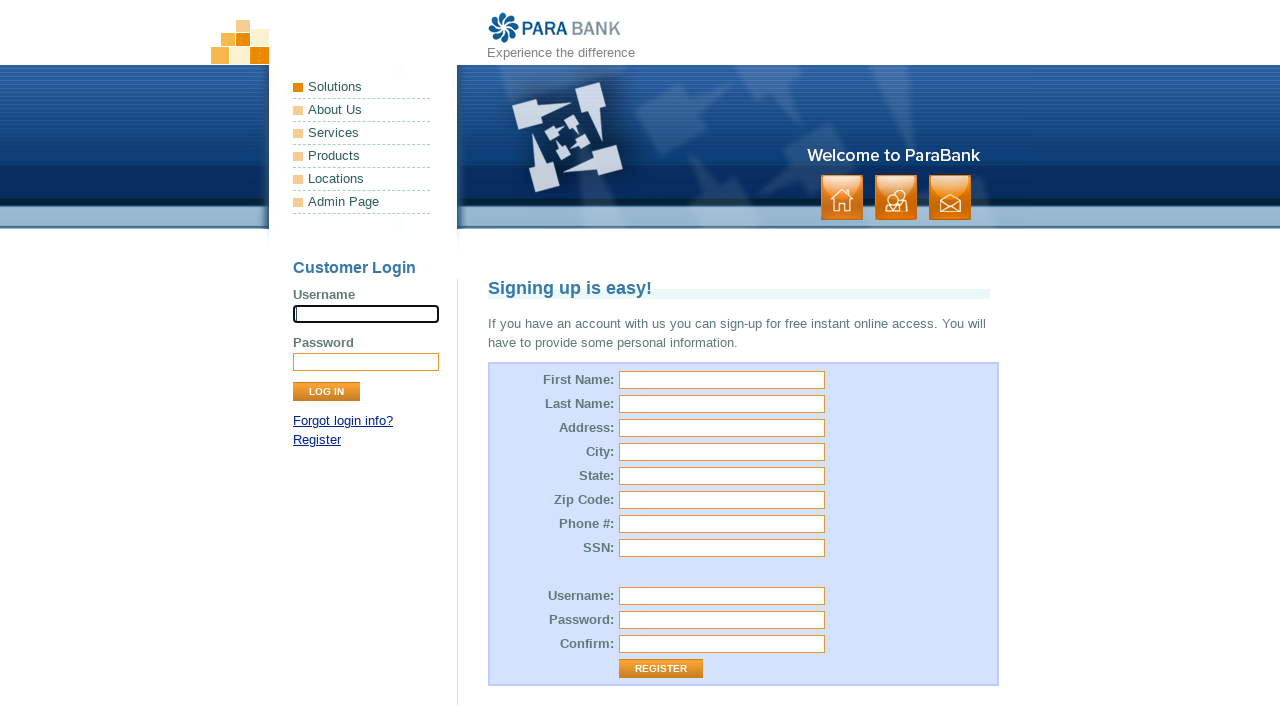

Verified registration page title 'Signing up is easy!' is displayed
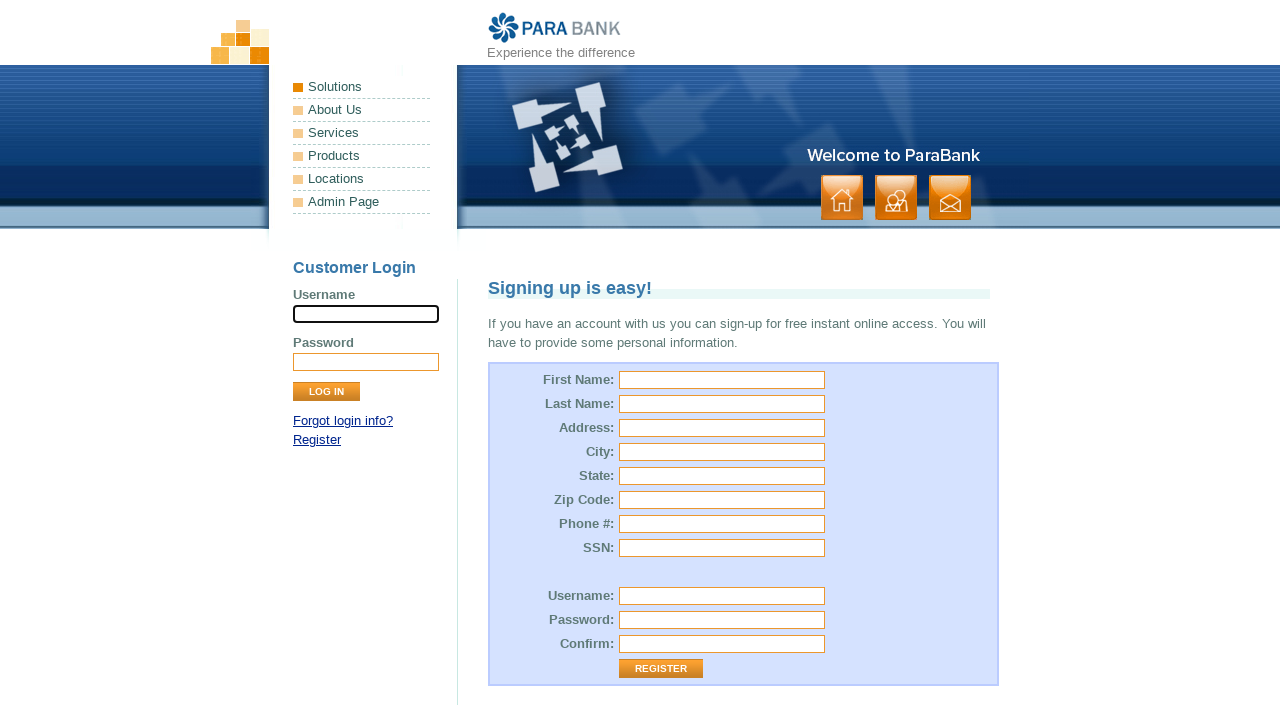

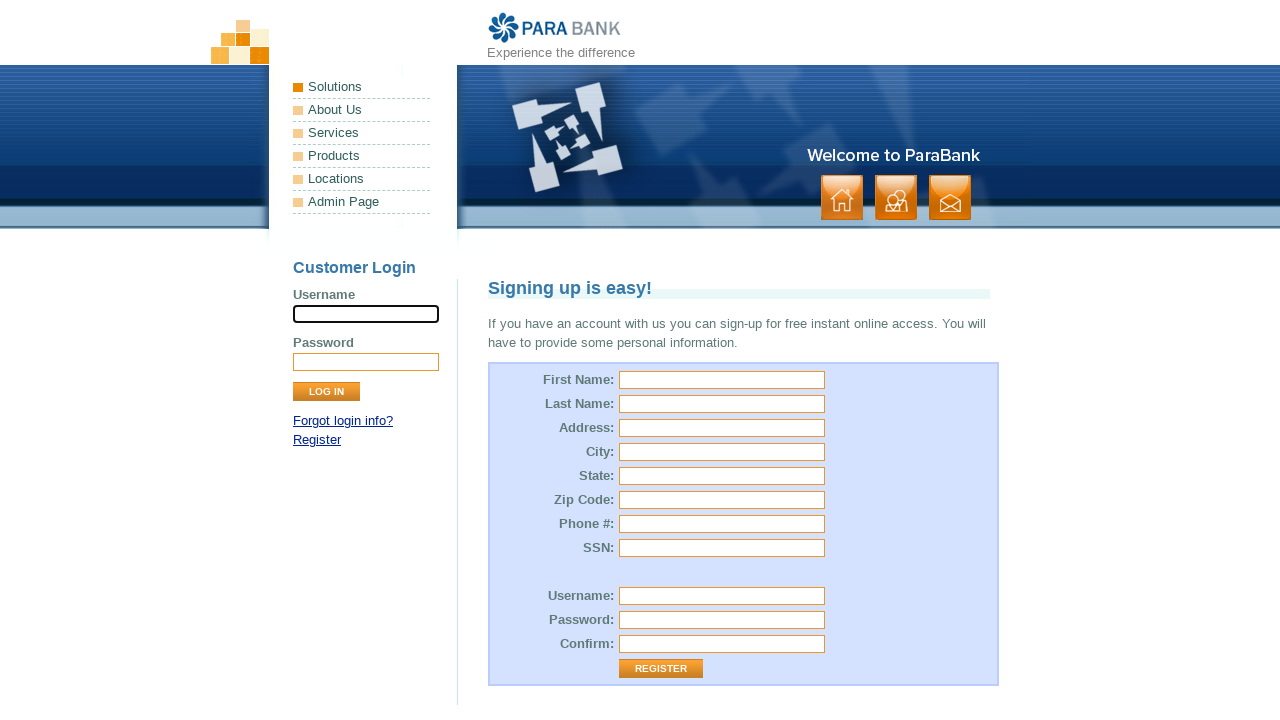